Tests the Text Box form on DemoQA by clicking on the Text Box menu item, filling in user details (name, email, current address, permanent address), and submitting the form.

Starting URL: https://demoqa.com/elements

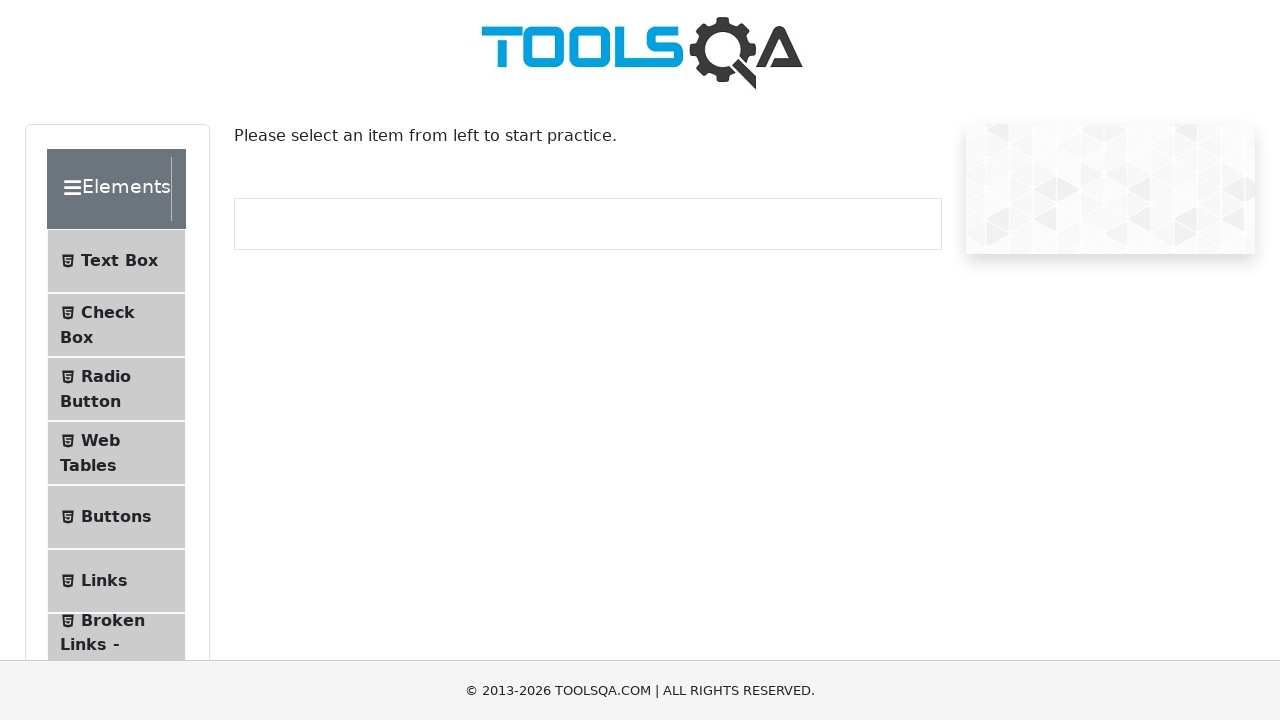

Clicked on Text Box menu item at (119, 261) on xpath=//span[text()='Text Box']
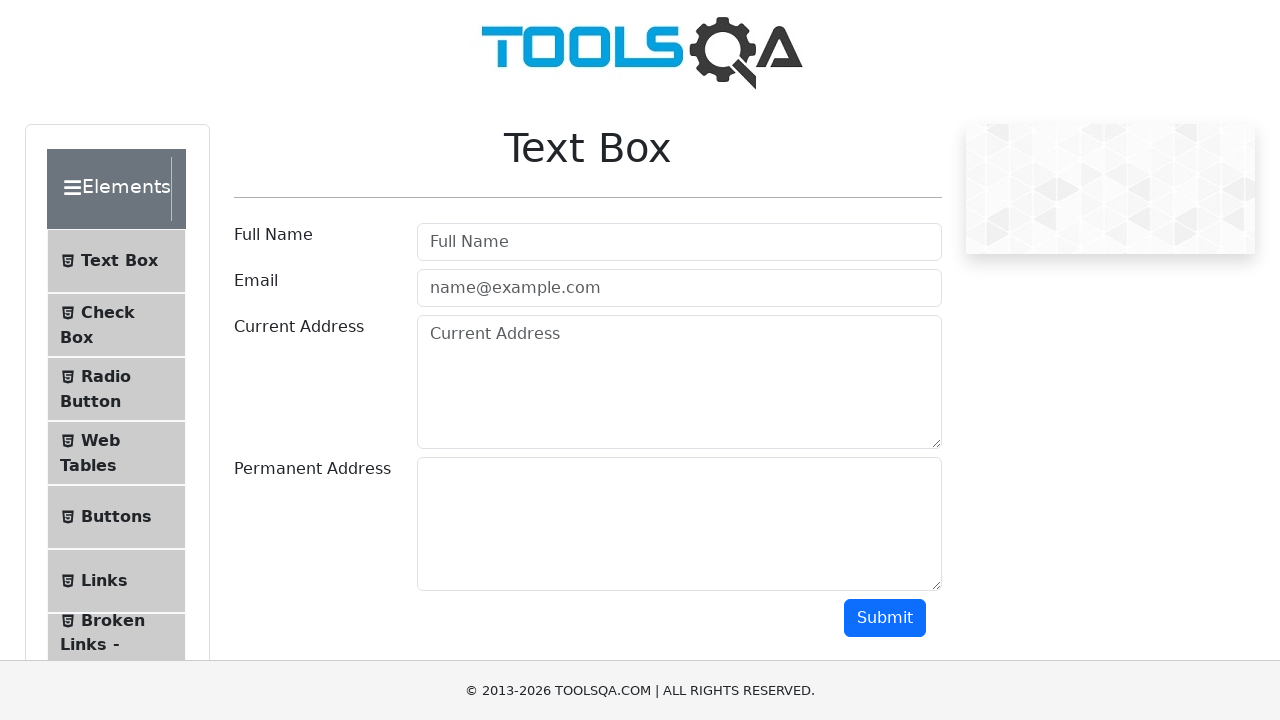

Filled in name field with 'Ashok' on #userName
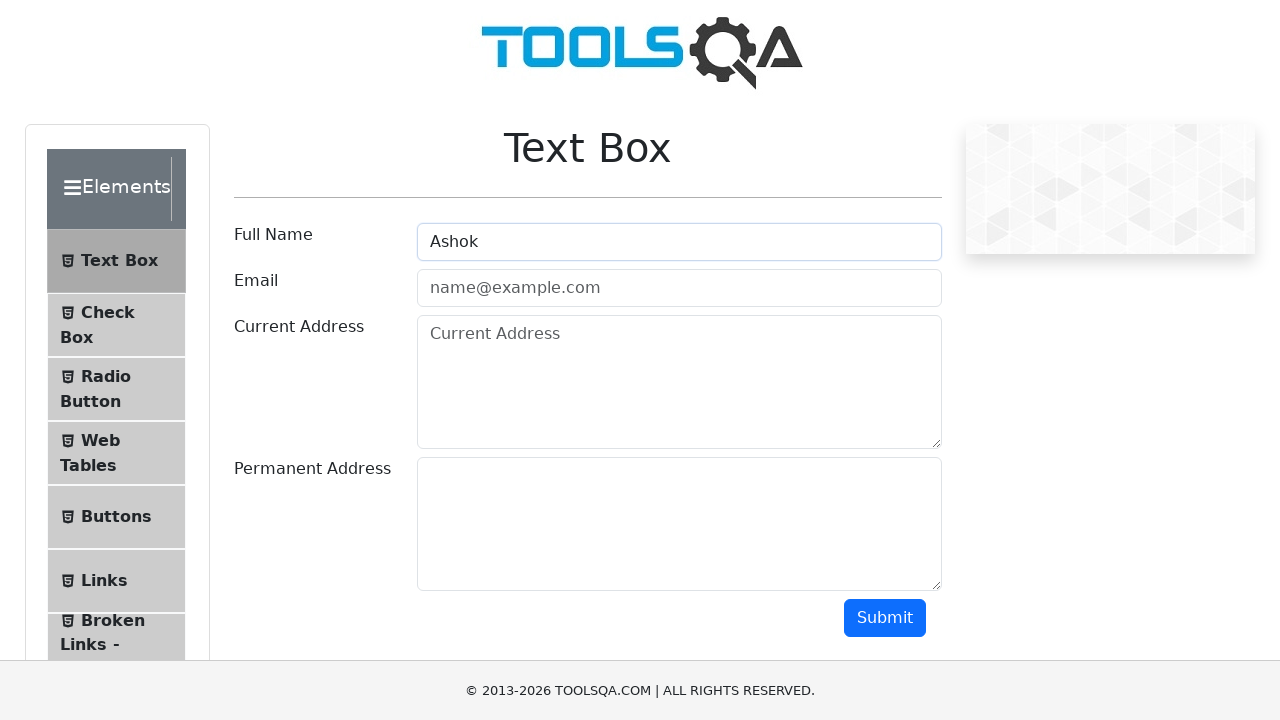

Filled in email field with 'Ashok@gmail.com' on #userEmail
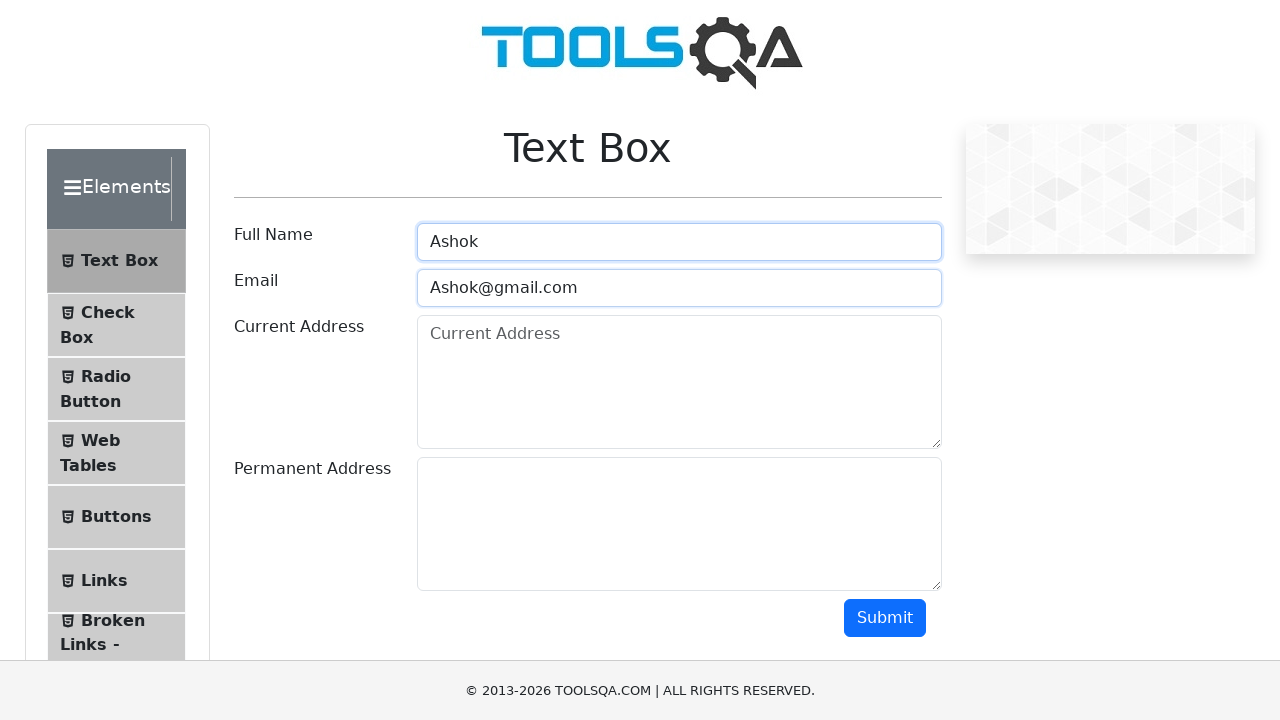

Filled in current address field with '#123,rajajinagar,bangalore' on #currentAddress
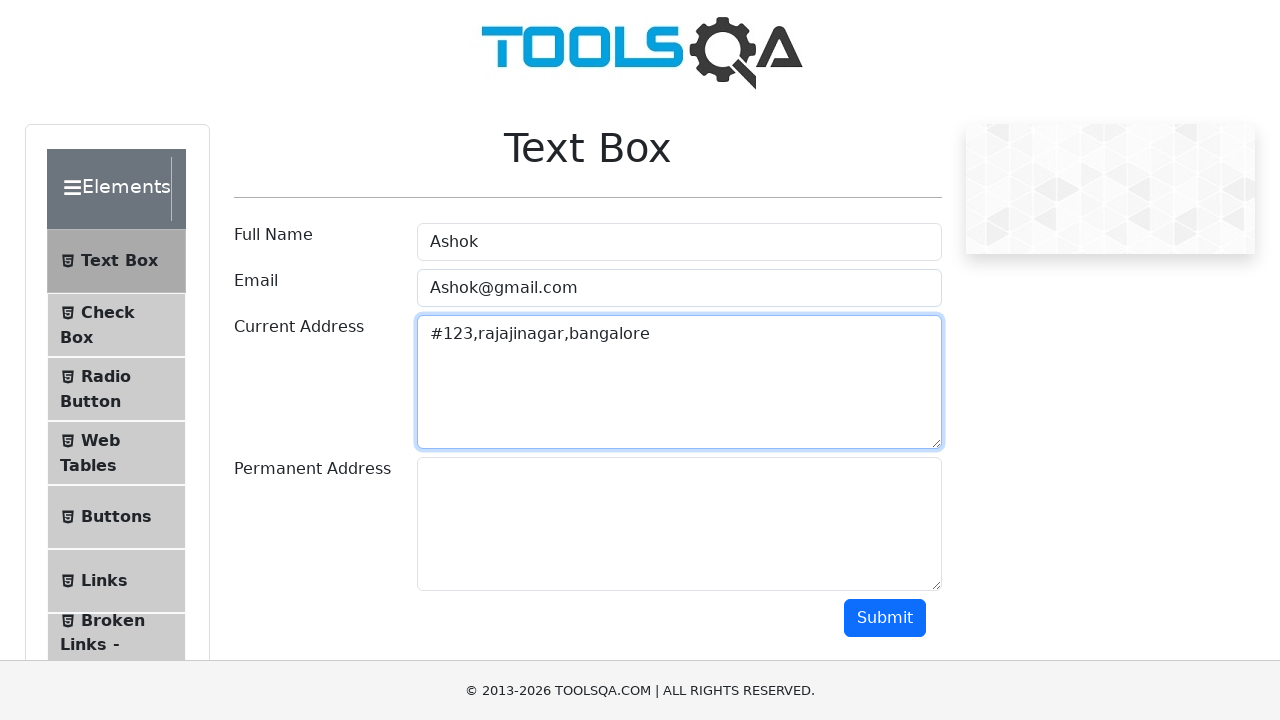

Filled in permanent address field with 'india' on #permanentAddress
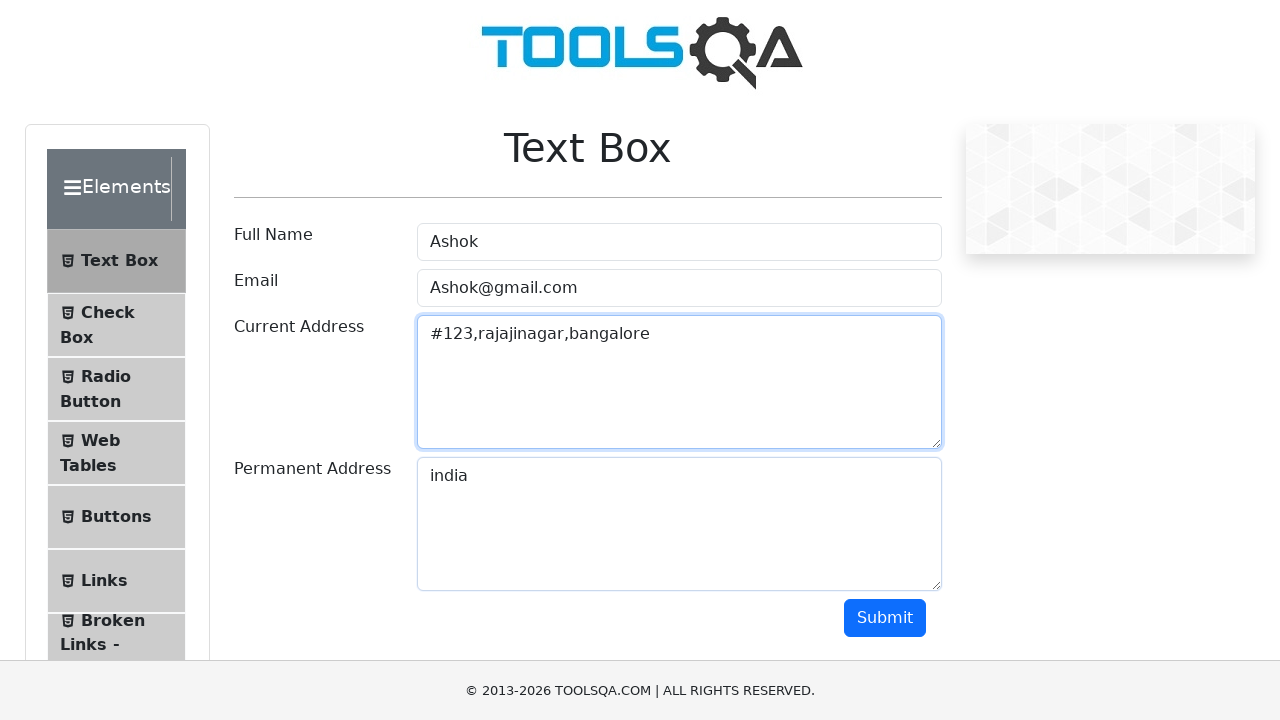

Clicked the submit button to submit the form at (885, 618) on #submit
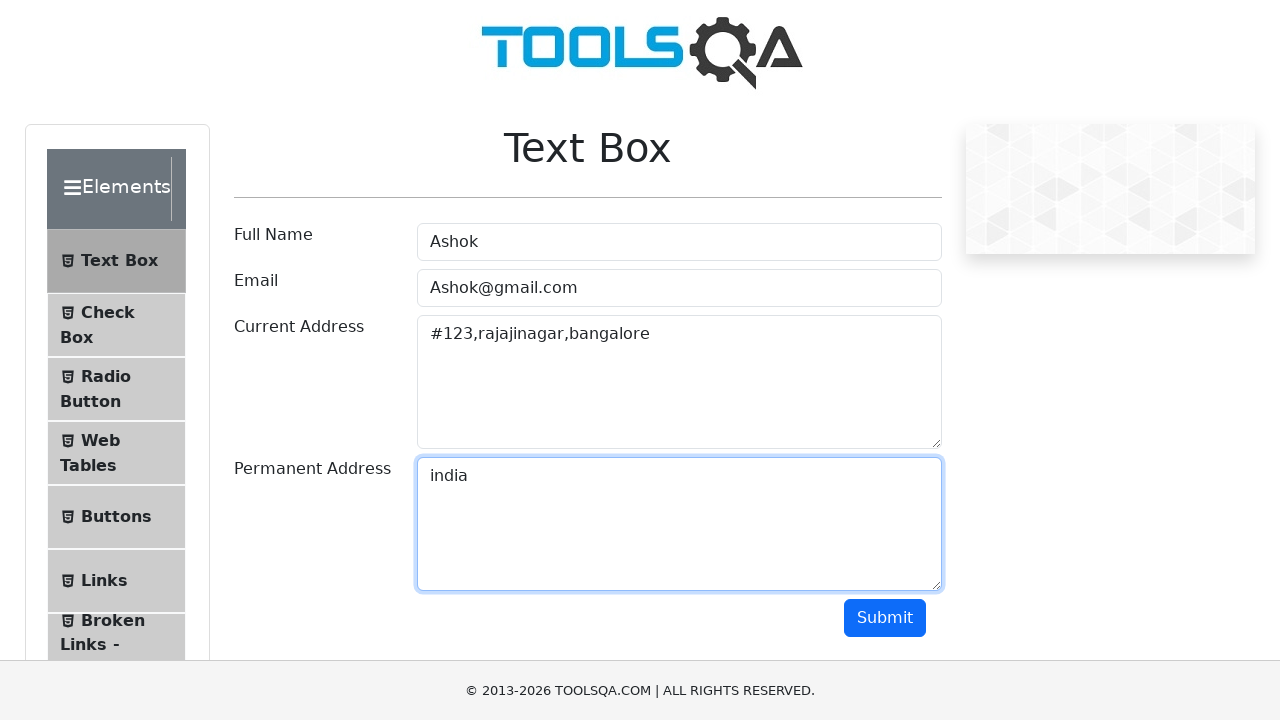

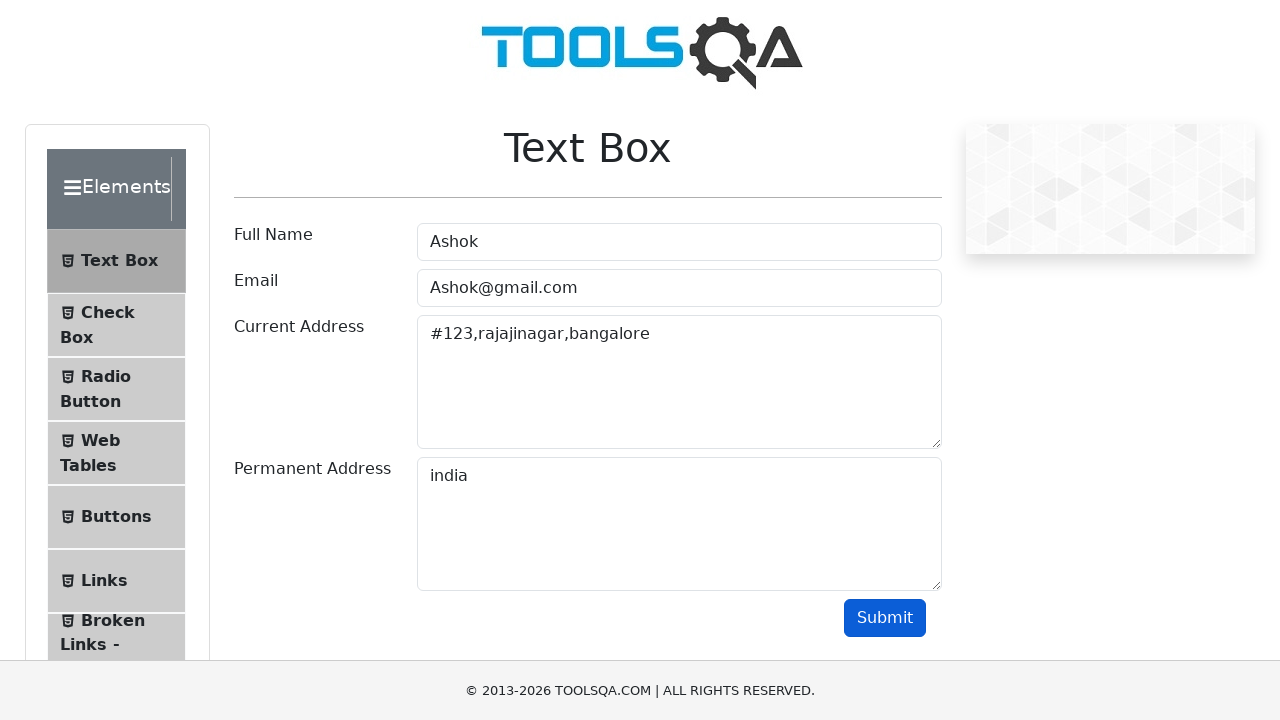